Tests JavaScript alert handling by triggering an alert popup and accepting it

Starting URL: https://www.w3schools.com/js/tryit.asp?filename=tryjs_alert

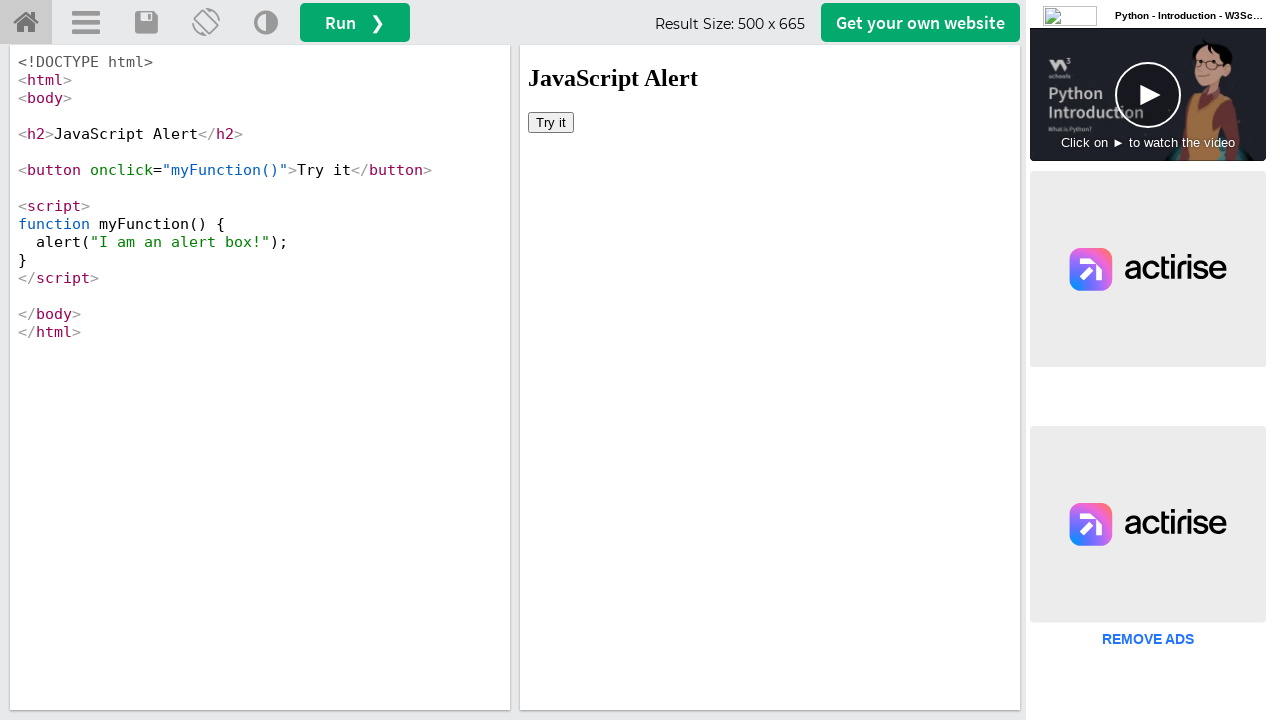

Located iframe with demo content
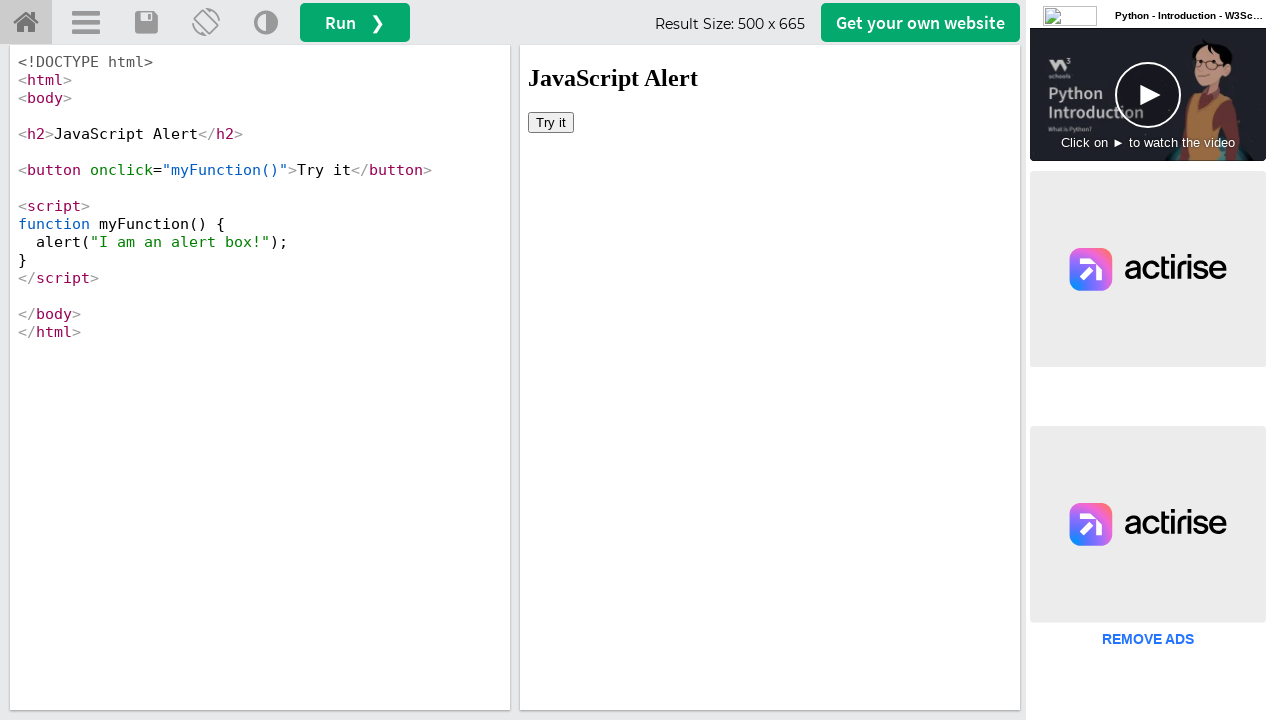

Clicked 'Try it' button to trigger alert at (551, 122) on iframe#iframeResult >> nth=0 >> internal:control=enter-frame >> button:has-text(
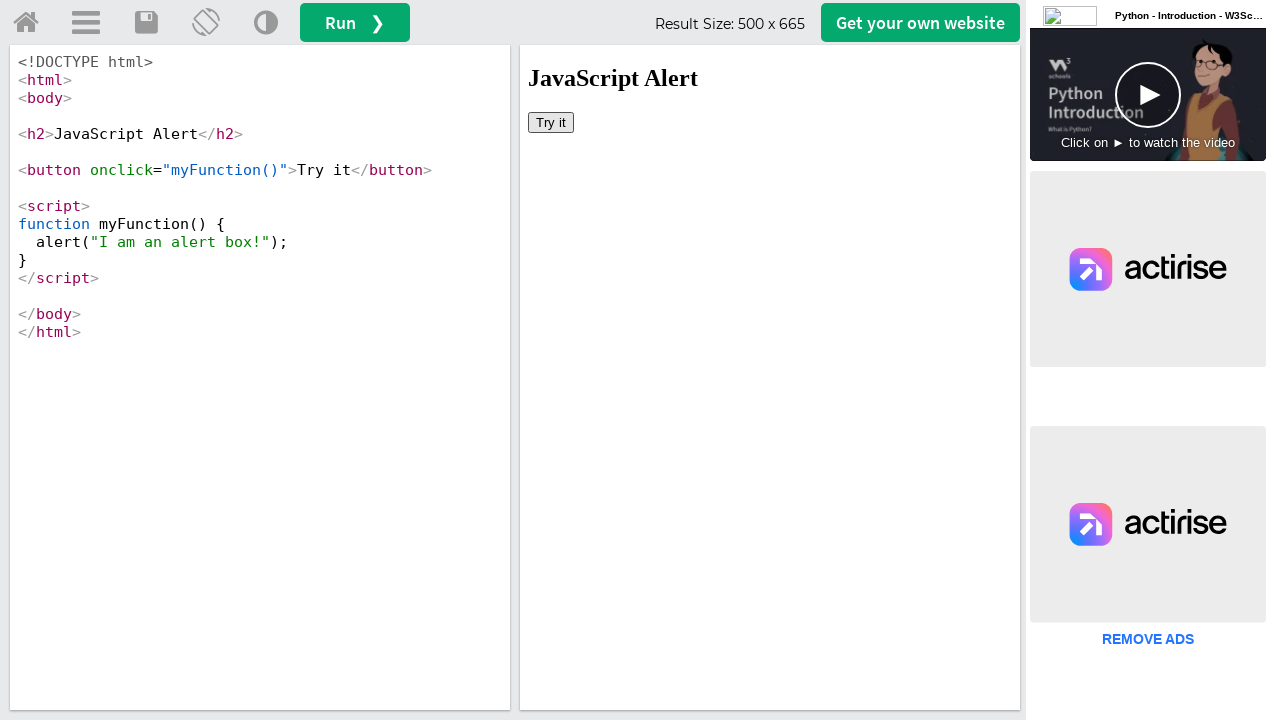

Set up dialog handler to accept alert popup
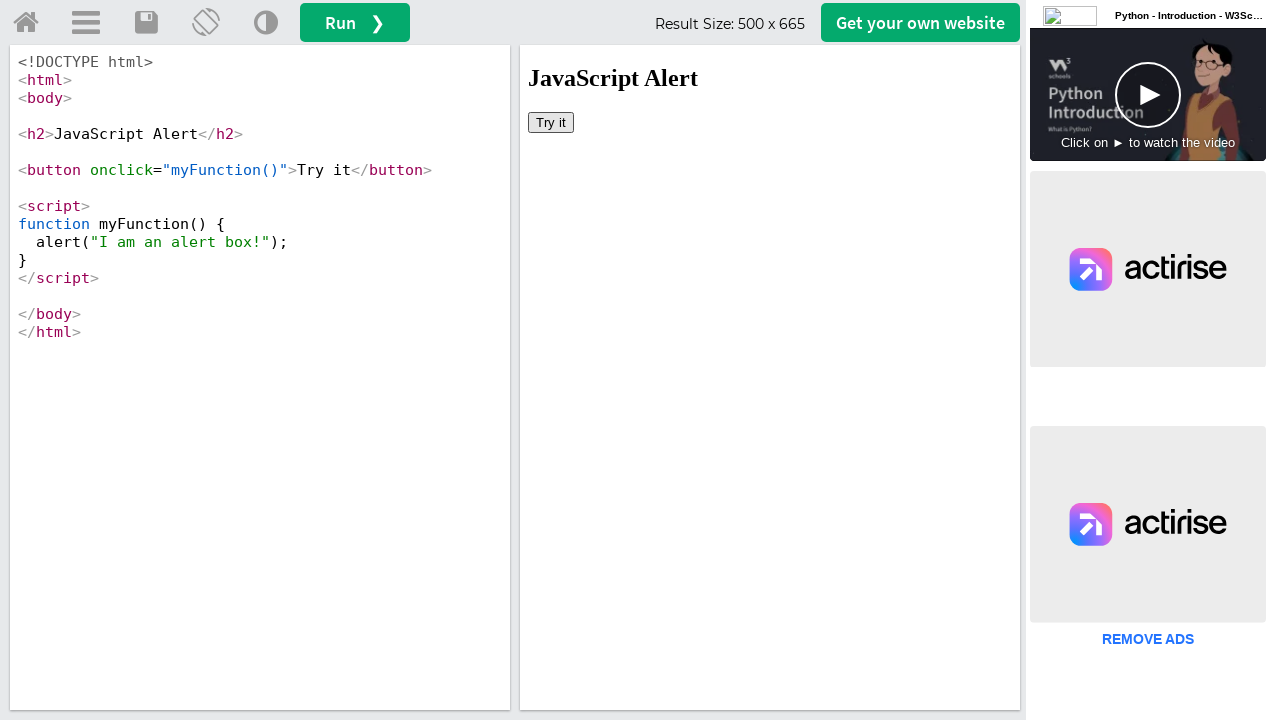

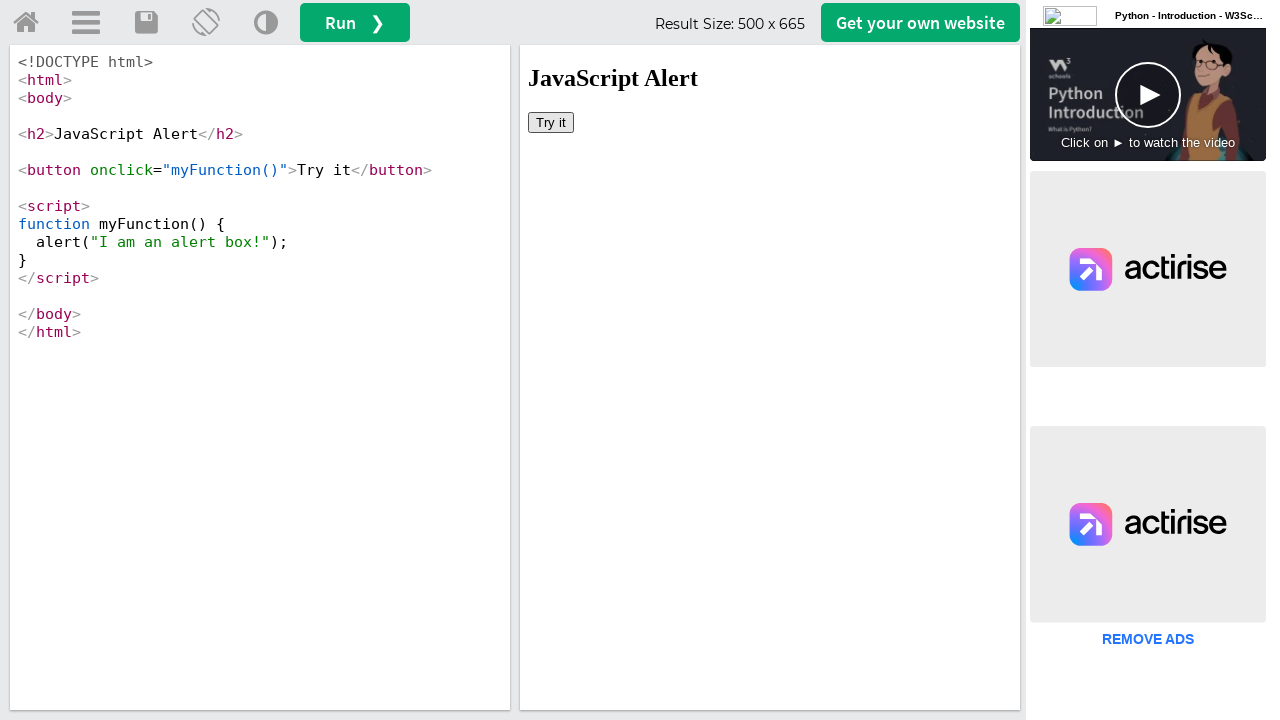